Tests filtering locators by text content - clicks listitem containing "Locating elements"

Starting URL: https://playwright.dev/python/docs/locators

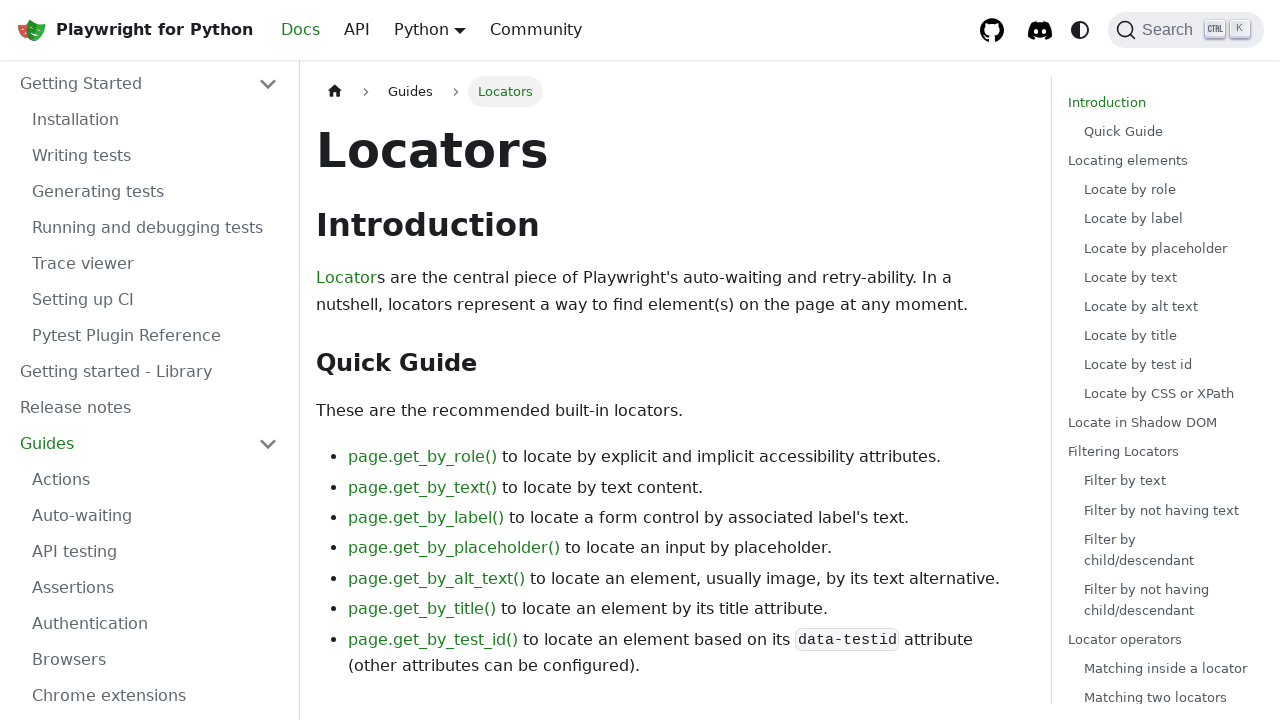

Navigated to Playwright locators documentation page
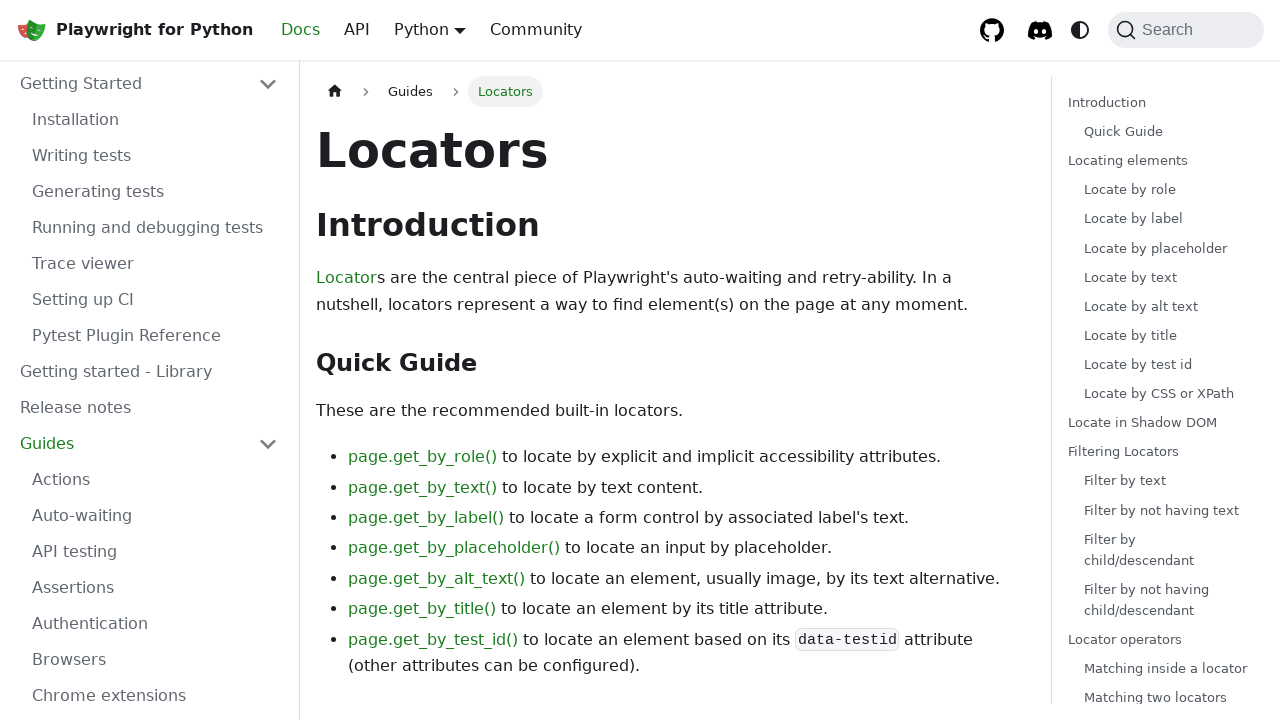

Clicked listitem containing 'Locating elements' text at (1162, 277) on internal:role=listitem >> internal:has-text="Locating elements"i
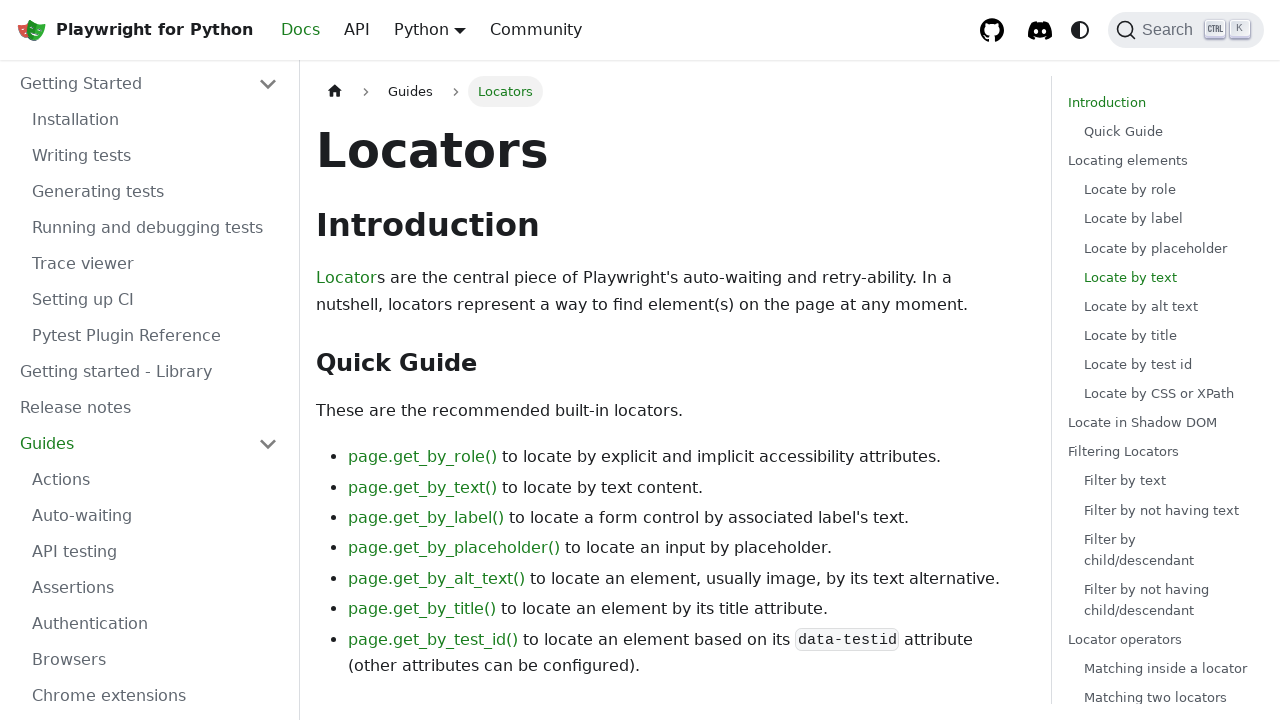

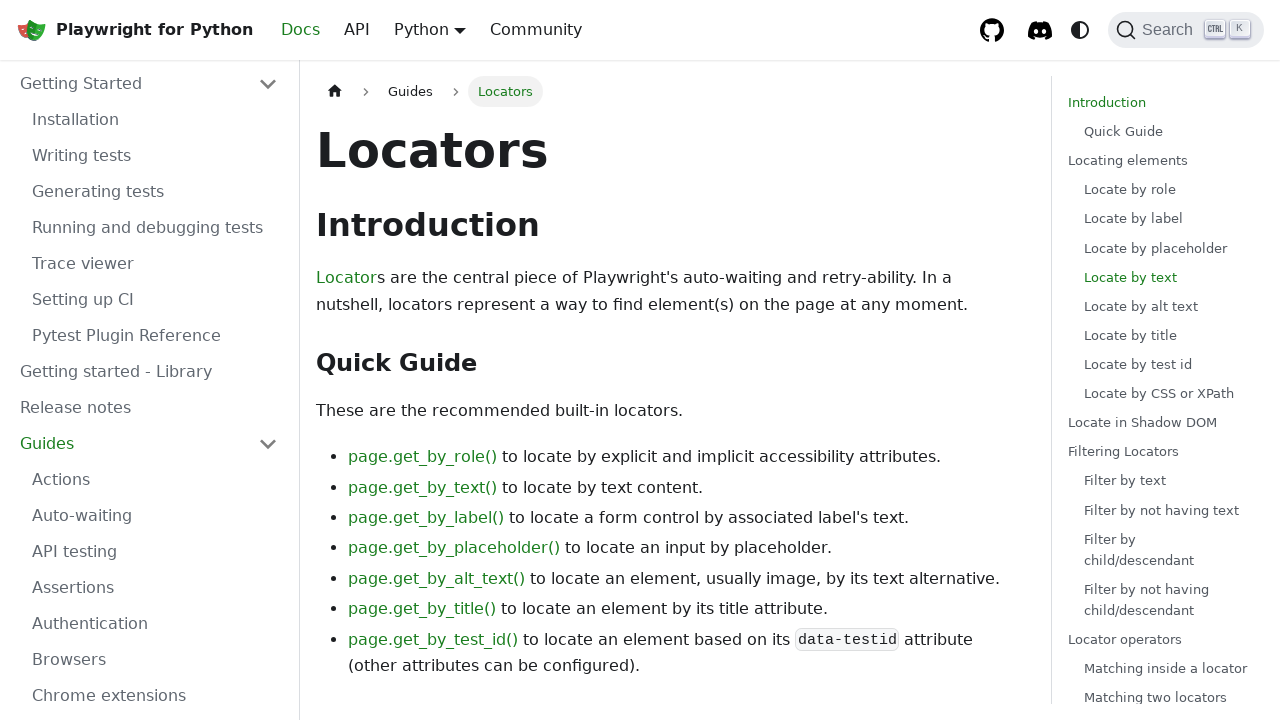